Tests the Python.org search functionality by entering "pycon" in the search box, clicking the search button, and verifying that search results are found.

Starting URL: http://www.python.org

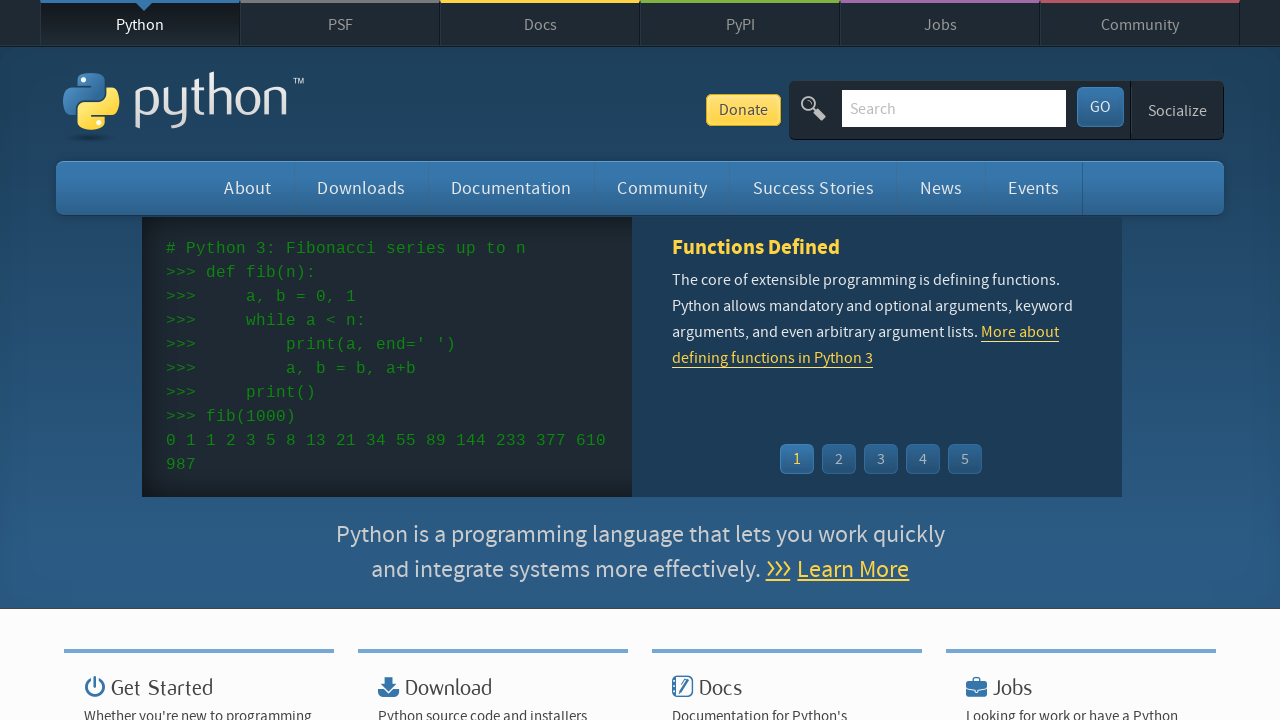

Verified page title contains 'Python'
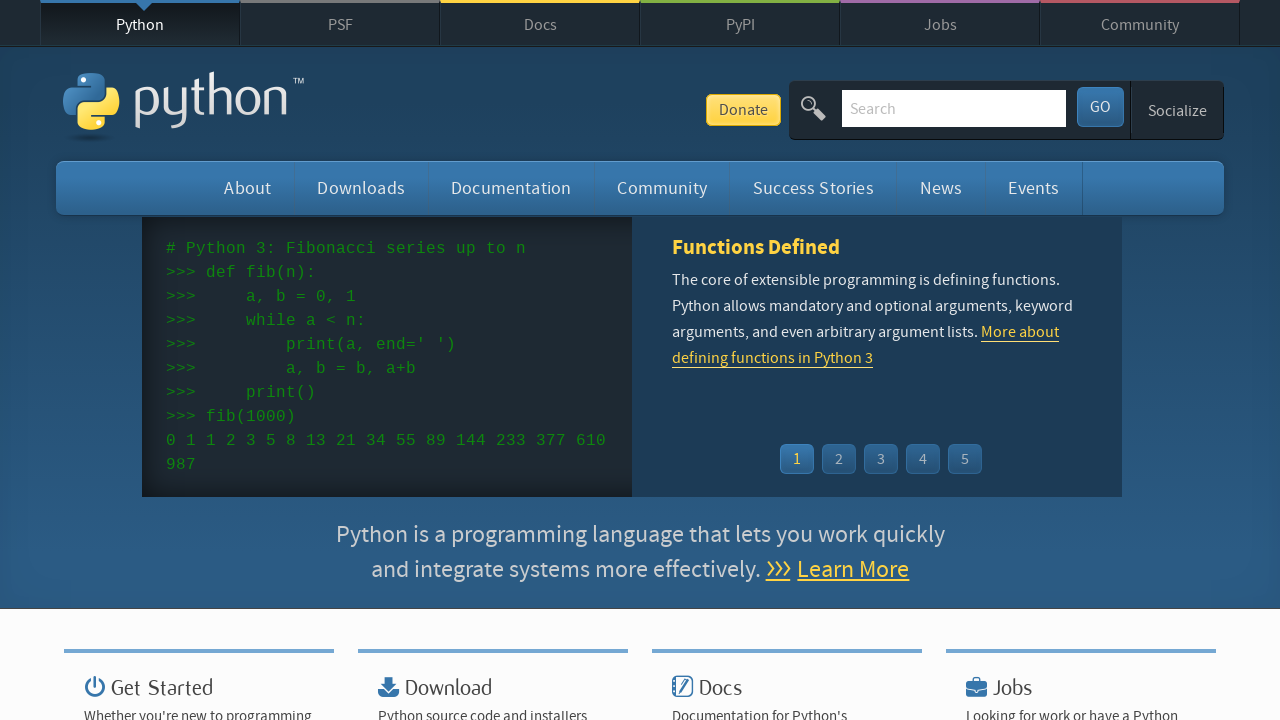

Entered 'pycon' in the search box on input[name='q']
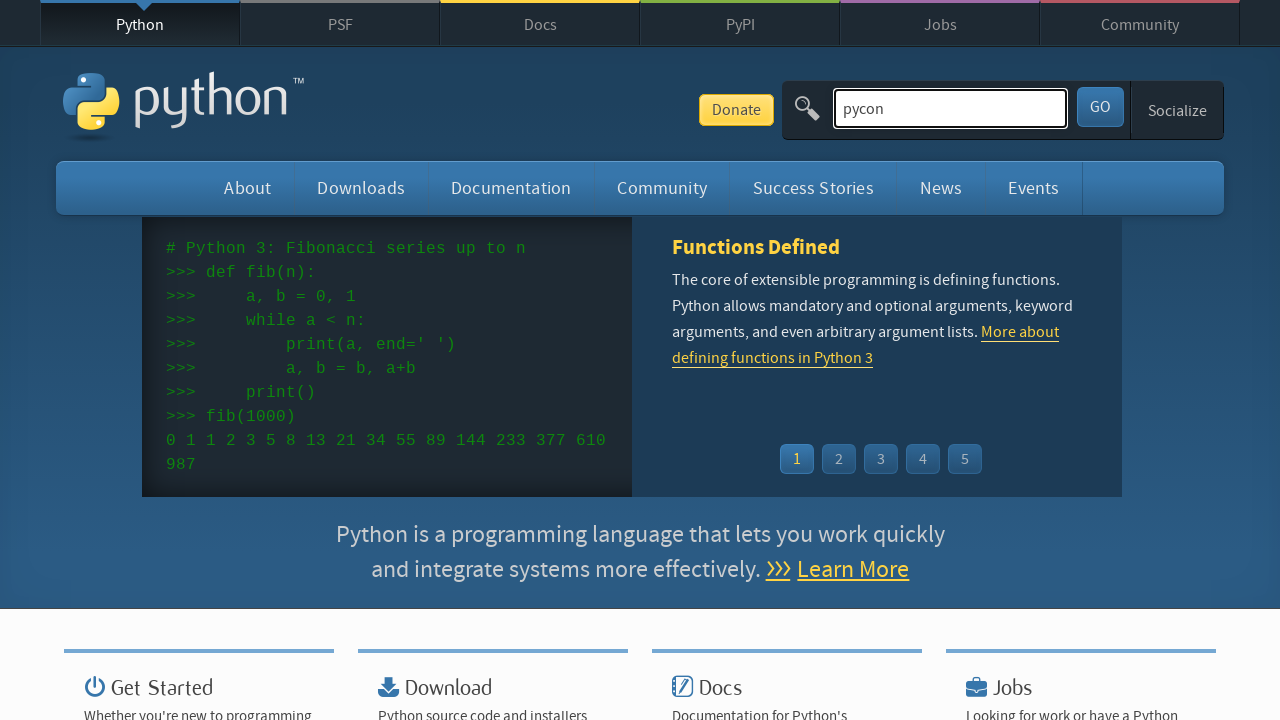

Clicked the search button at (1100, 107) on #submit
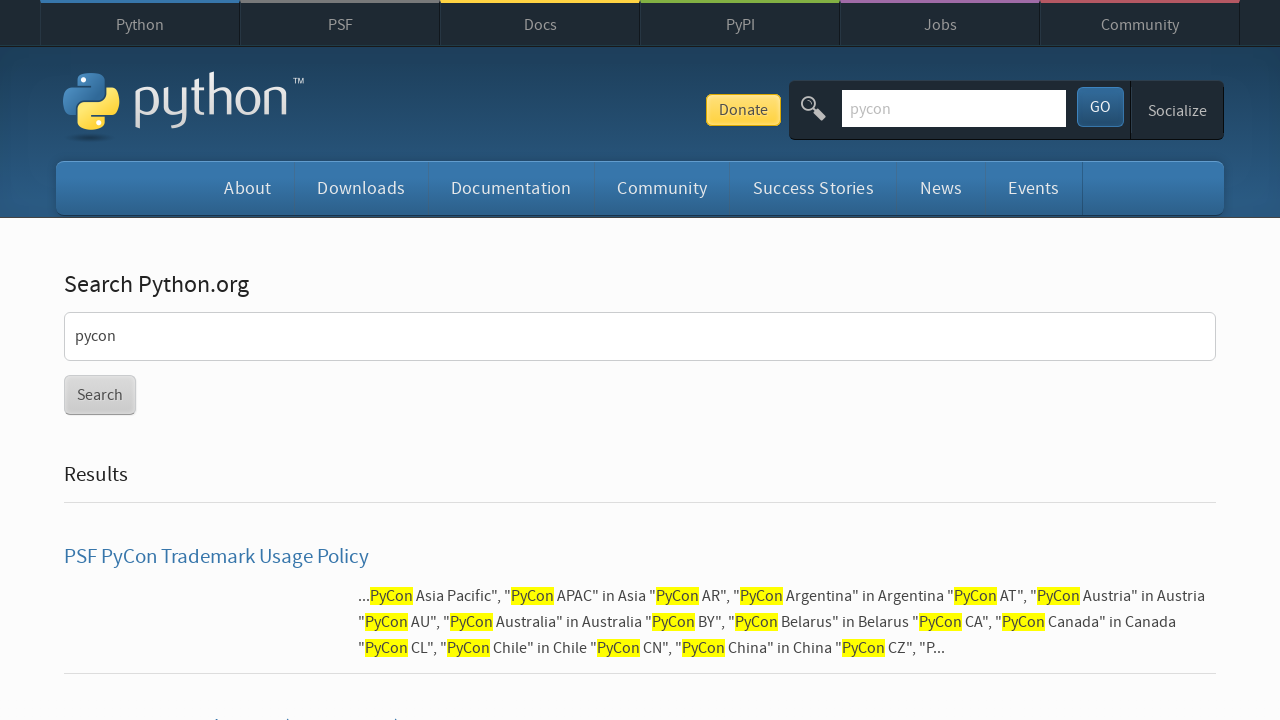

Waited for page to load (networkidle)
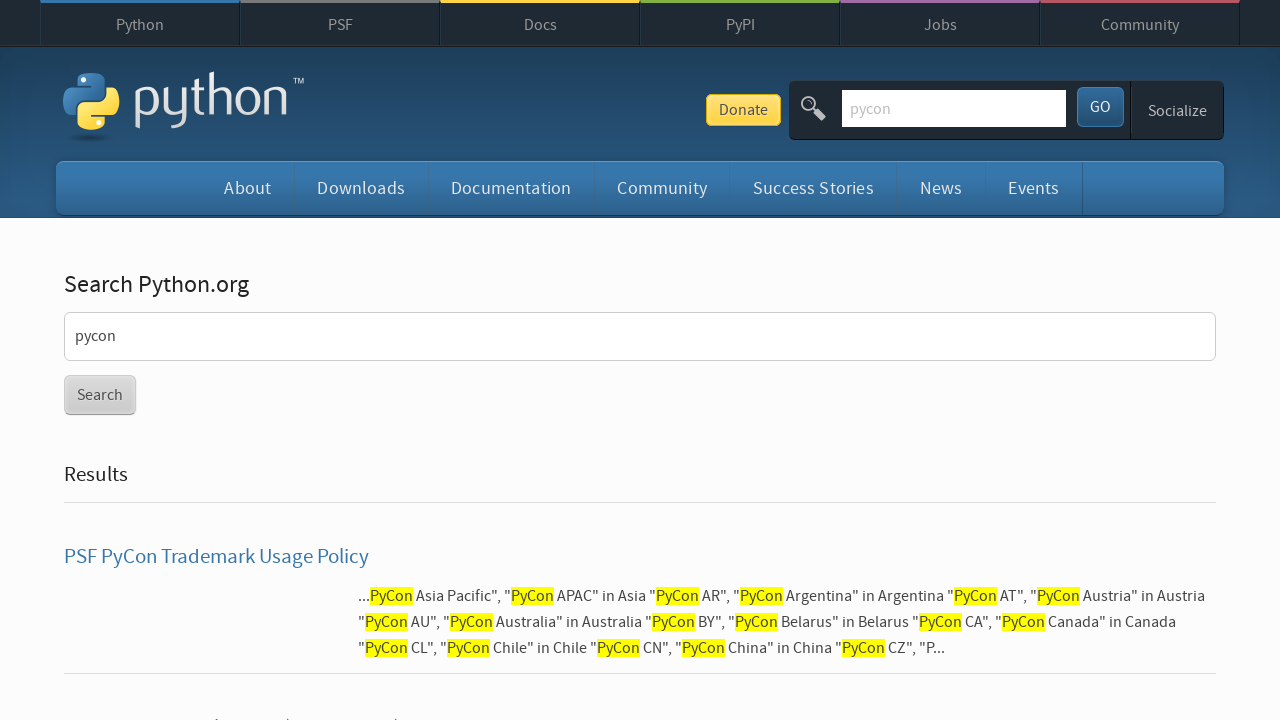

Verified search results were found
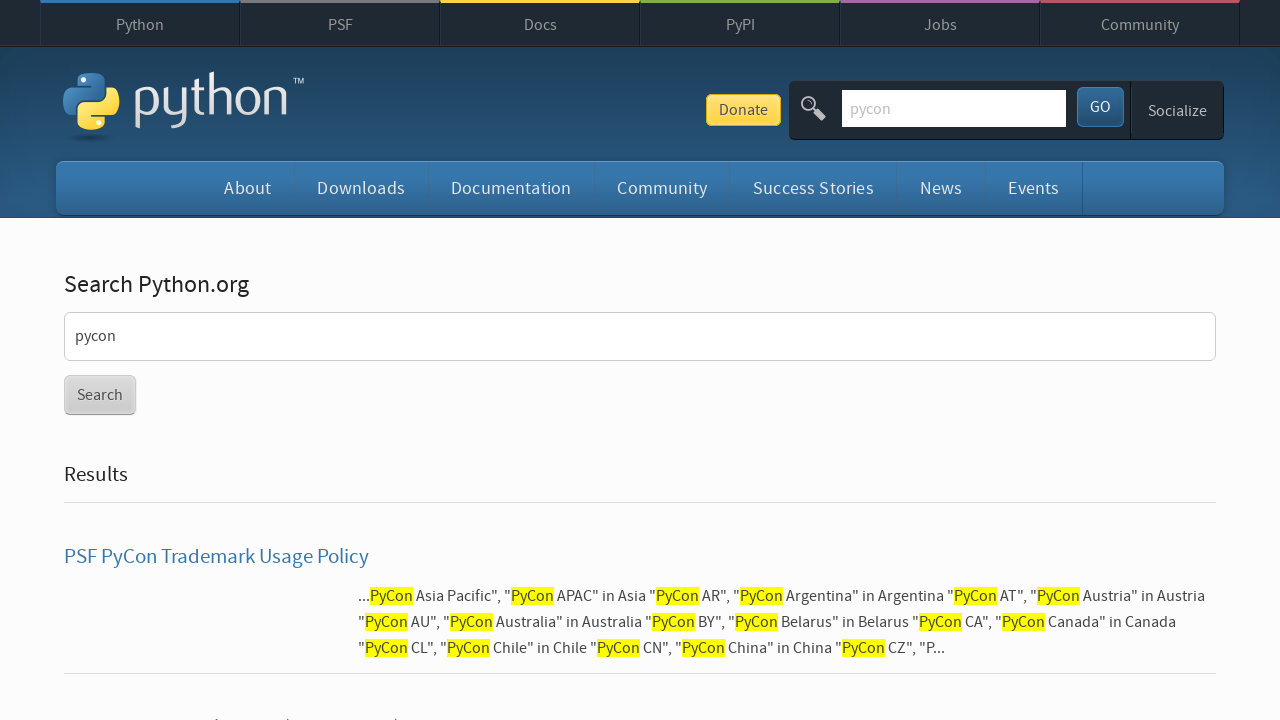

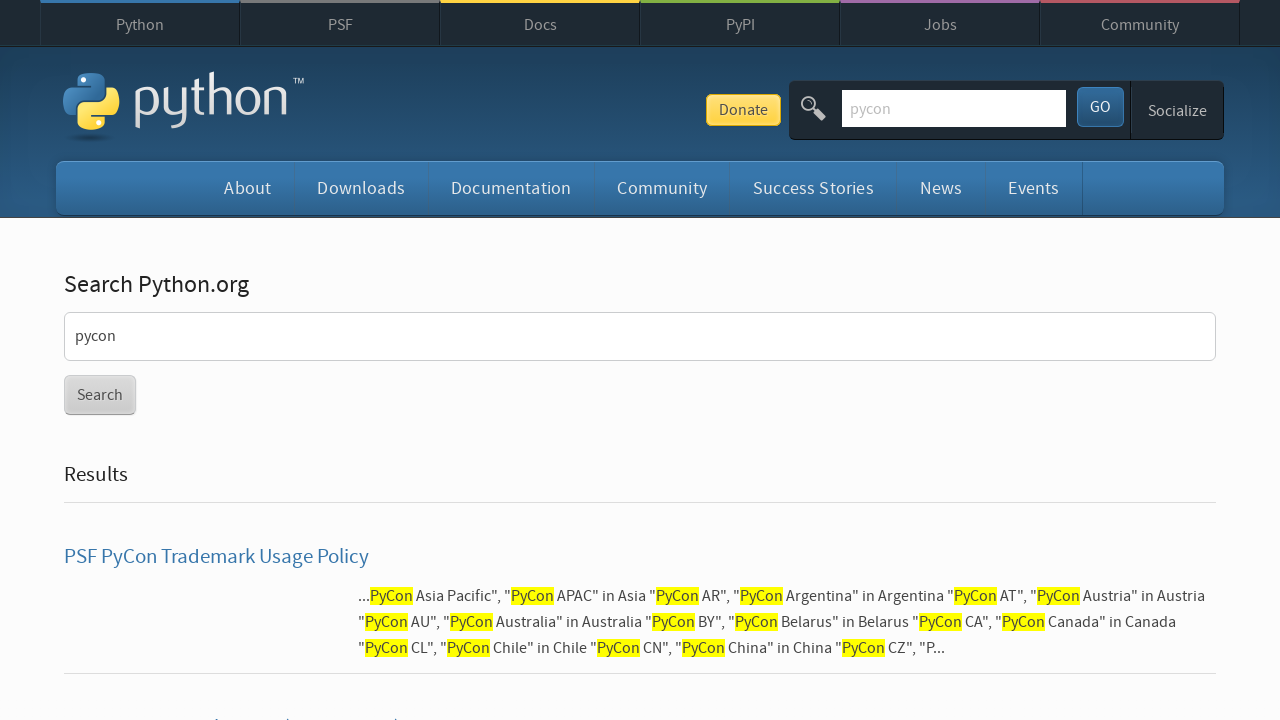